Tests cookie creation by adding a new cookie and verifying it was stored correctly

Starting URL: https://bonigarcia.dev/selenium-webdriver-java/cookies.html

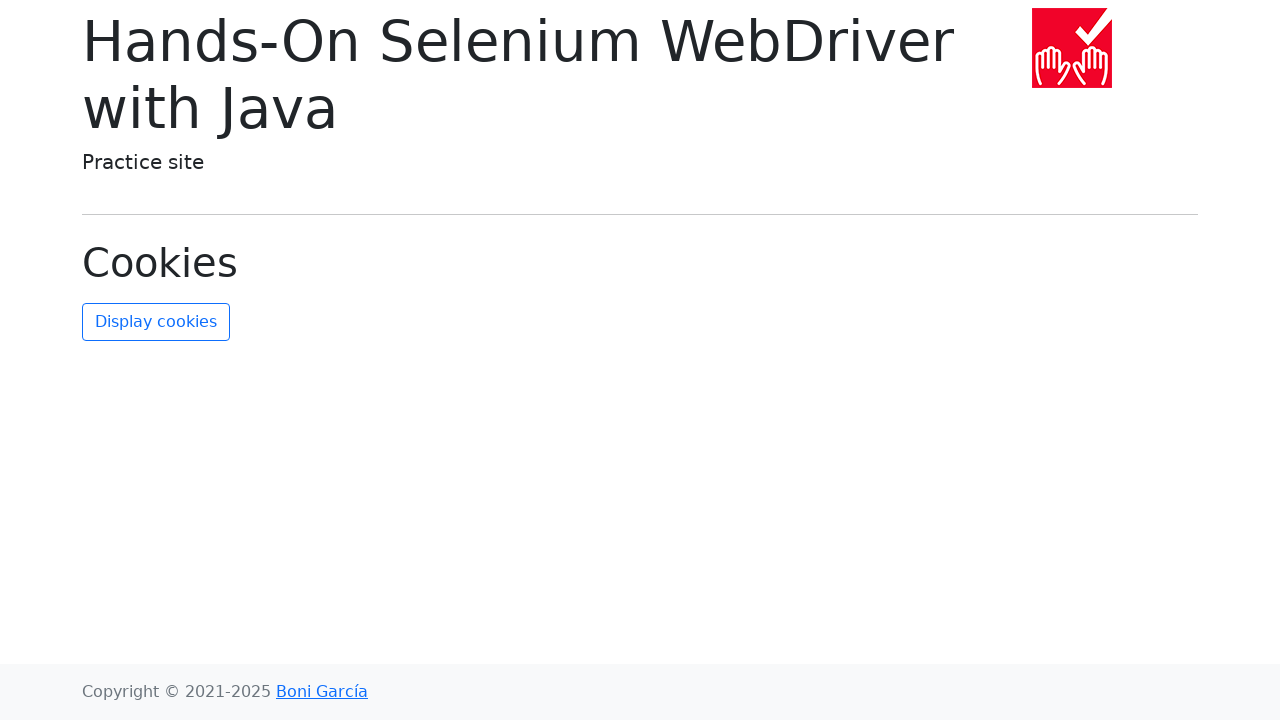

Added new cookie 'new-cookie-key' with value 'new-cookie-value'
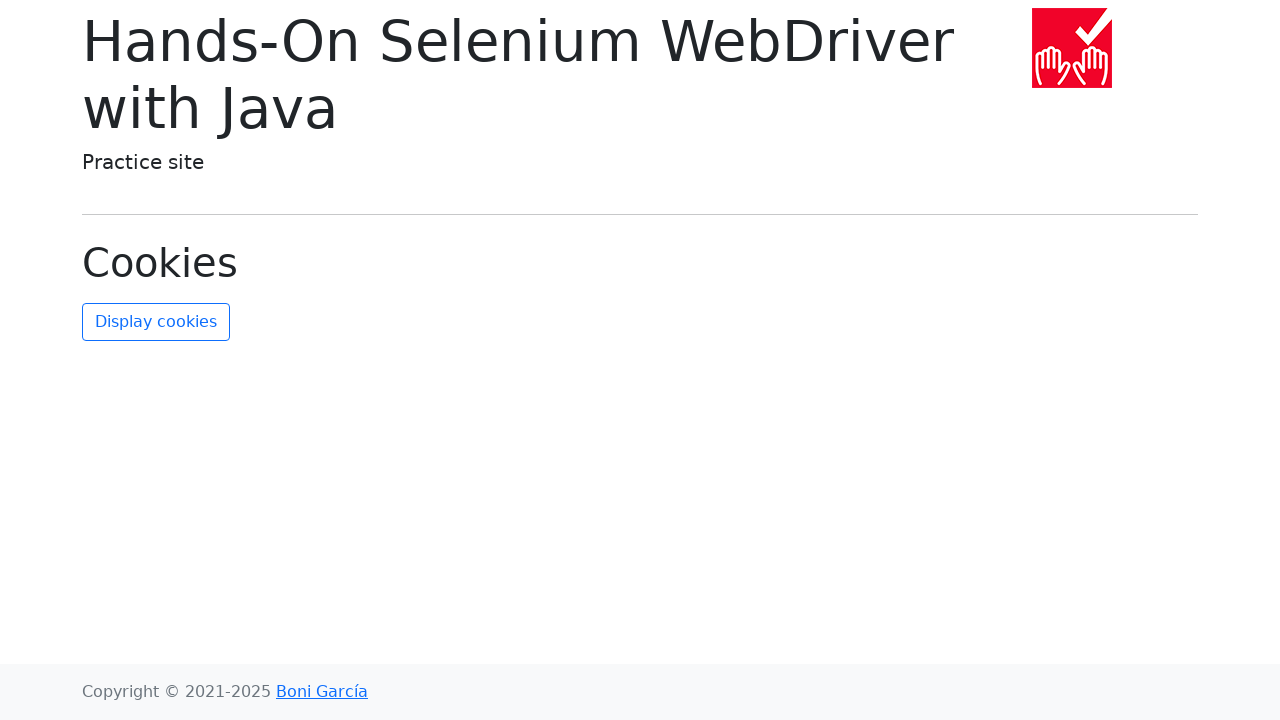

Retrieved all cookies from context
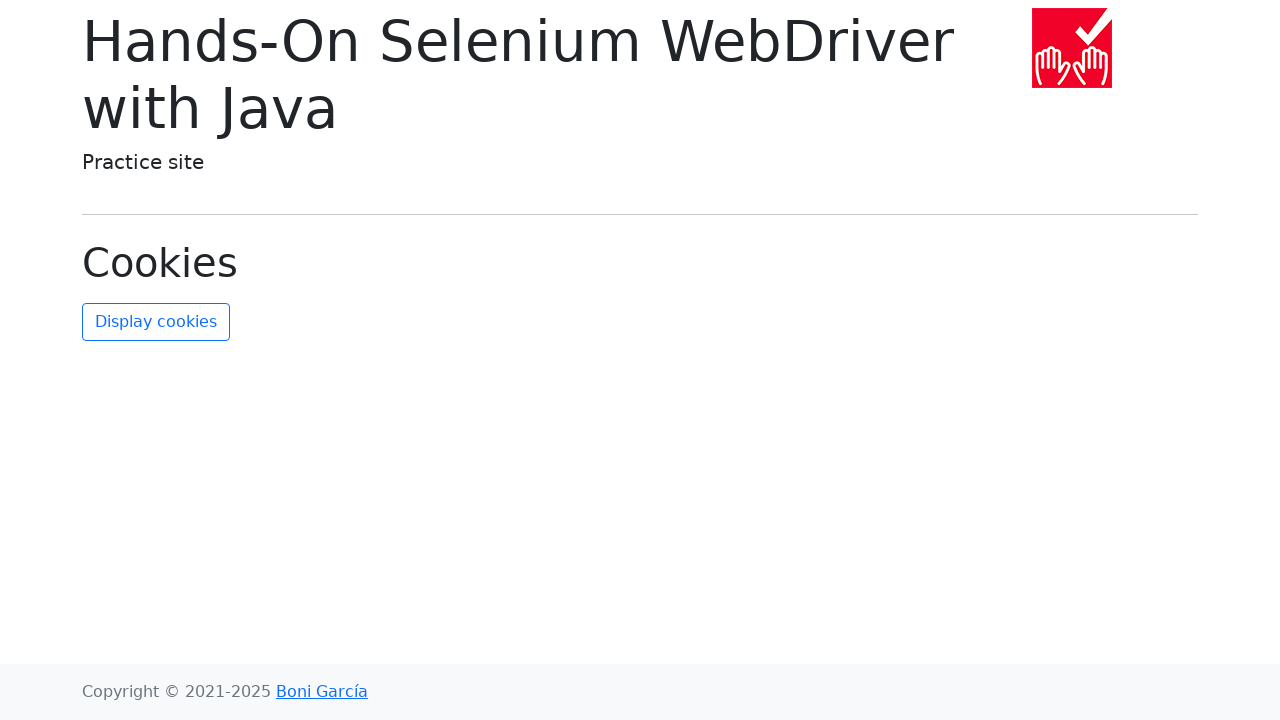

Located the newly created cookie in the cookies list
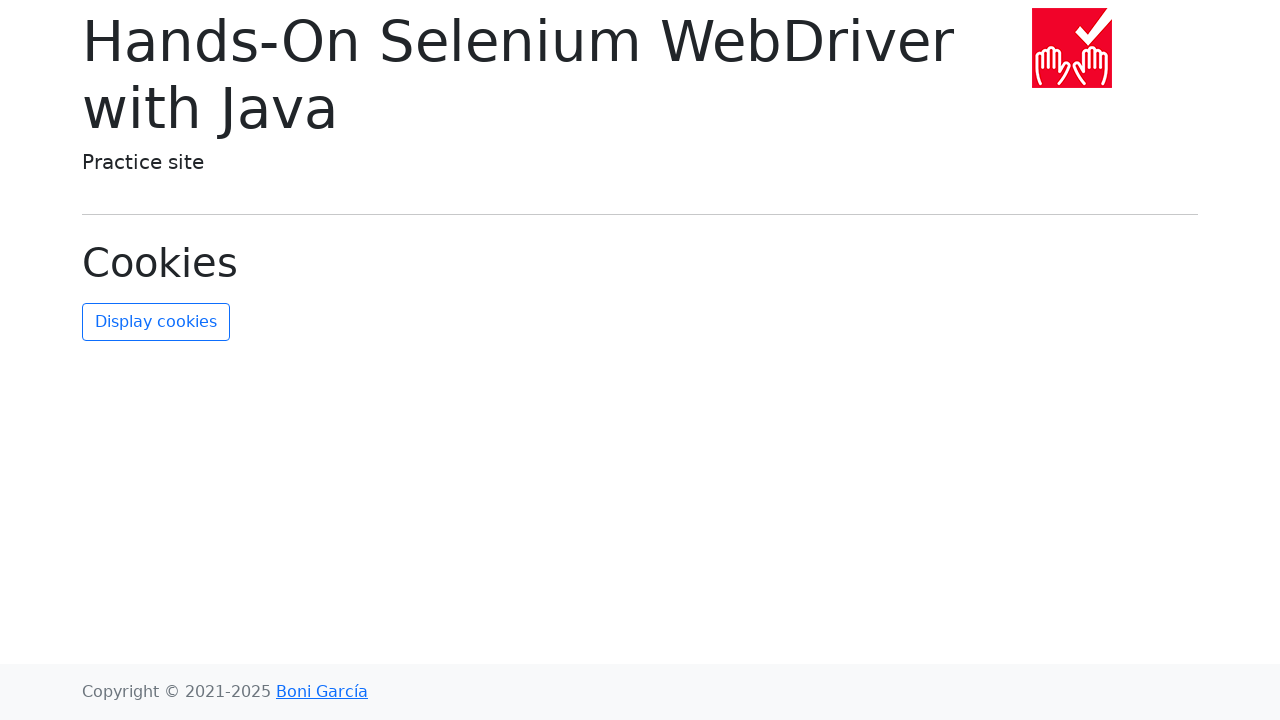

Verified that the new cookie exists (not None)
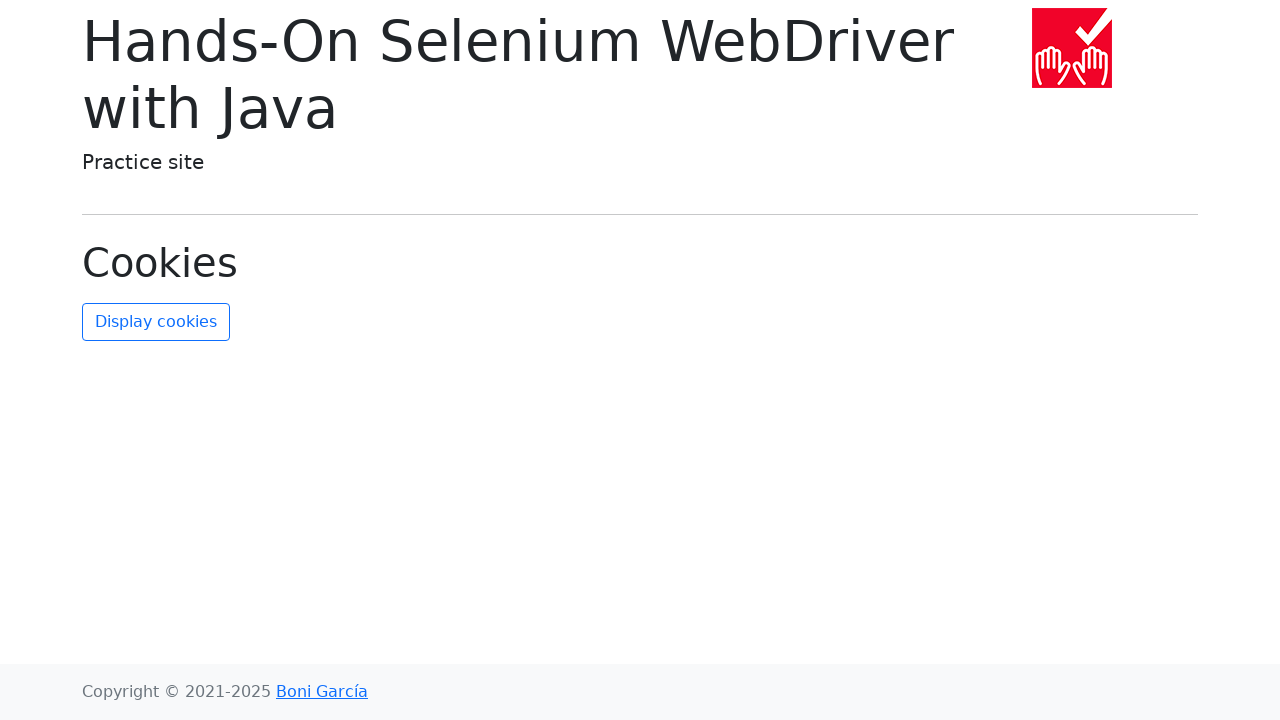

Verified that the cookie value matches 'new-cookie-value'
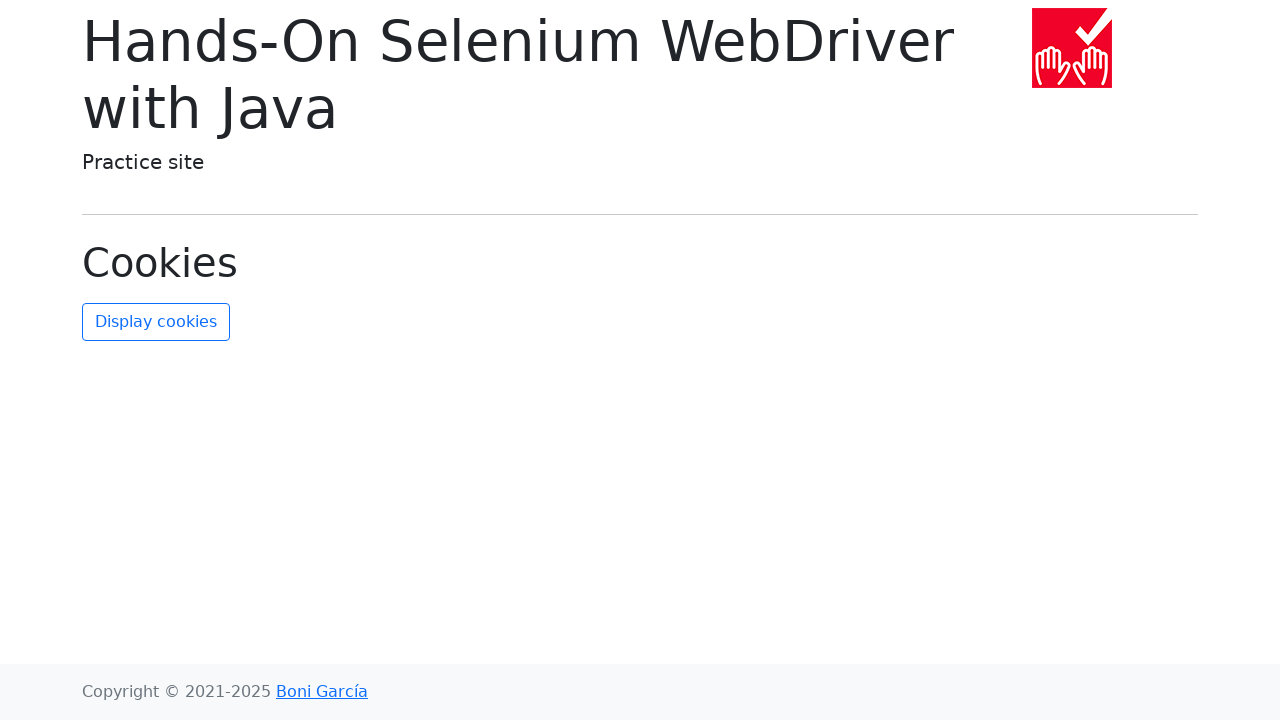

Clicked refresh button to display cookies in UI at (156, 322) on #refresh-cookies
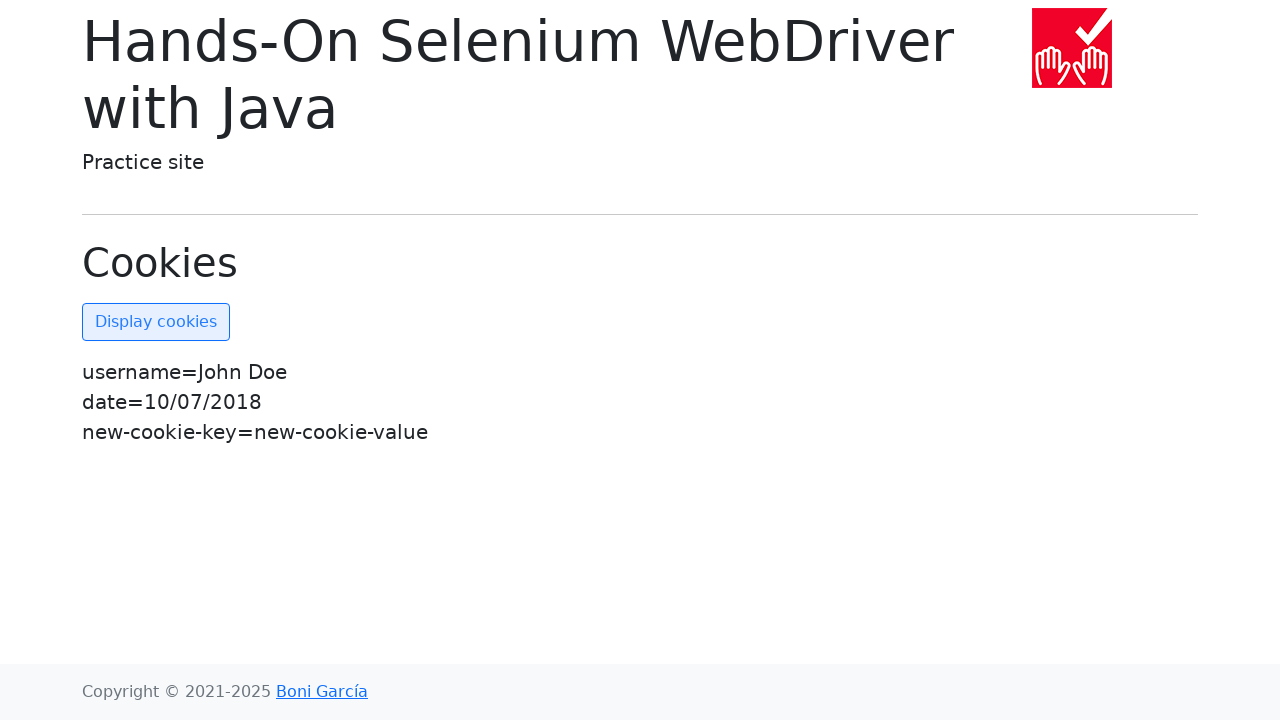

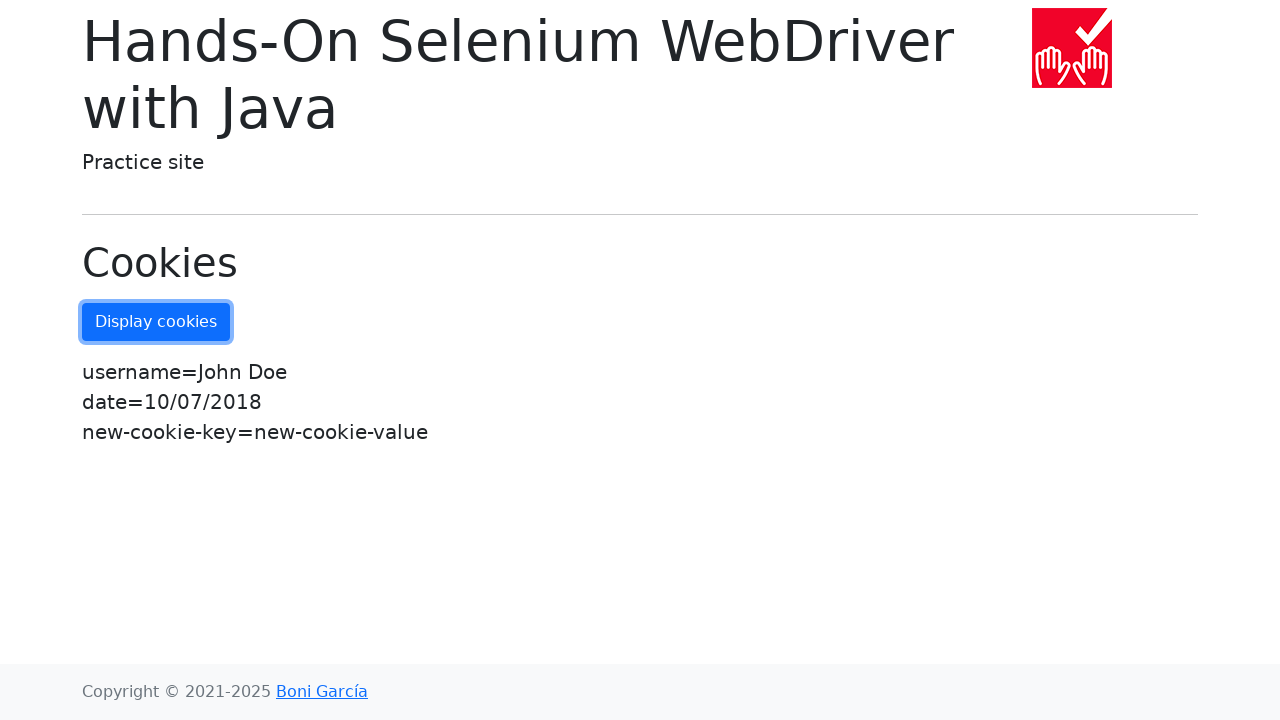